Tests dropdown functionality on OrangeHRM trial form by selecting a country from the dropdown menu

Starting URL: https://www.orangehrm.com/en/30-day-free-trial/

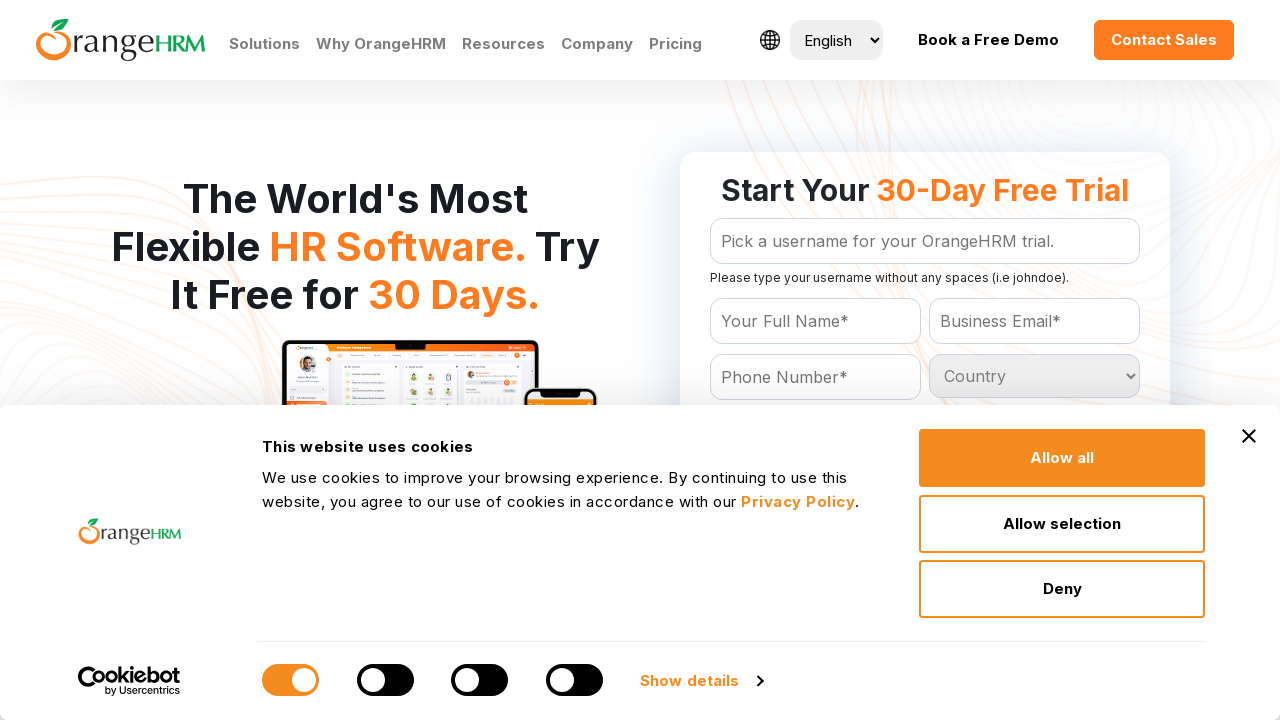

Navigated to OrangeHRM 30-day free trial page
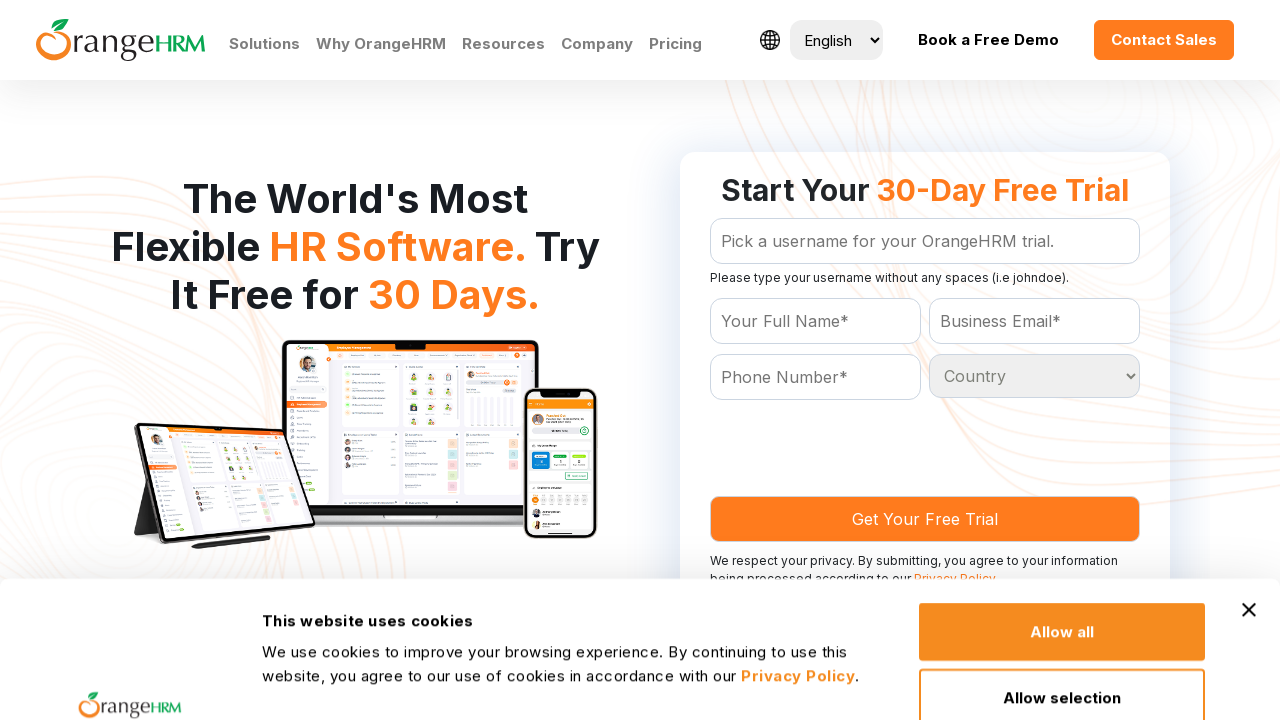

Selected 'North Korea' from the Country dropdown menu on #Form_getForm_Country
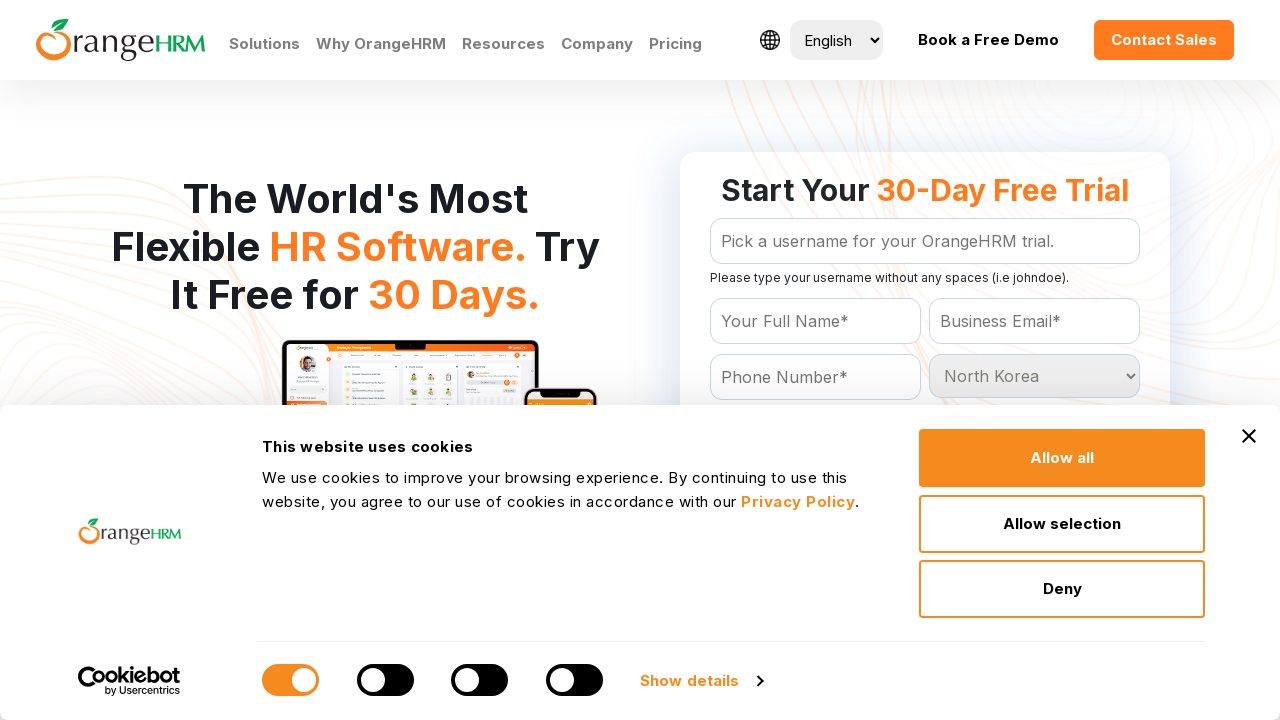

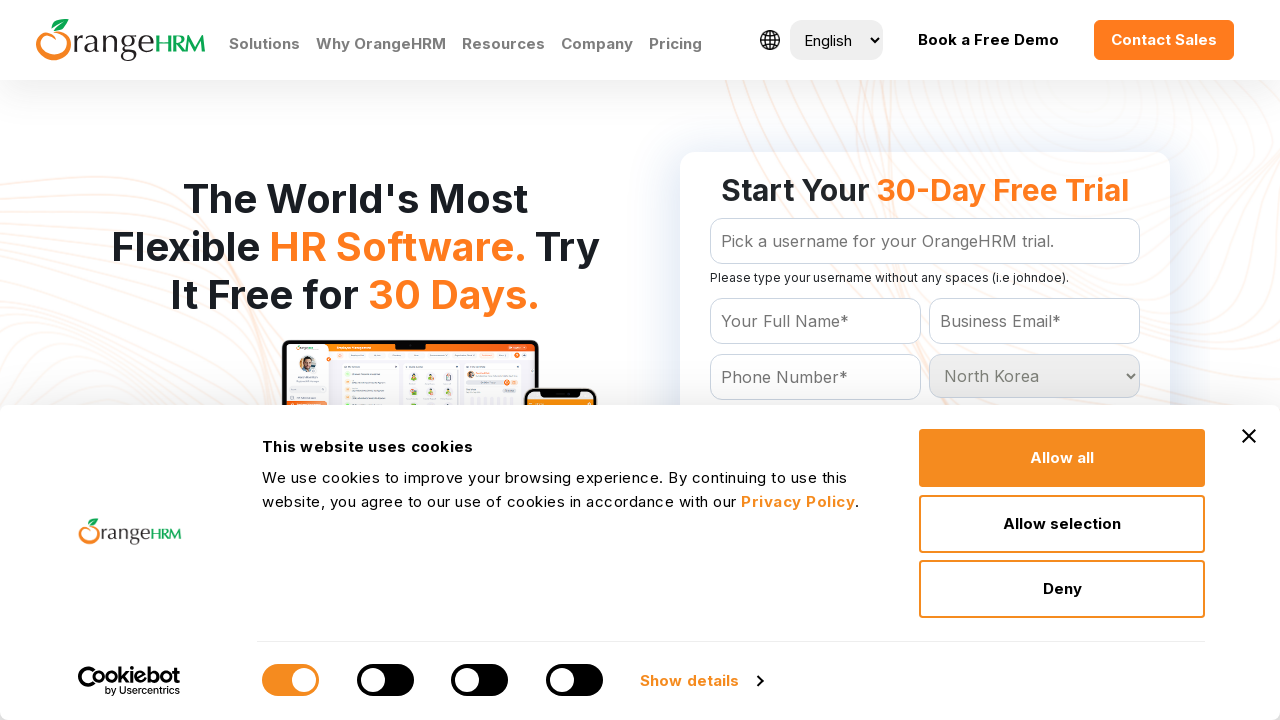